Tests multiple window handling by clicking a link that opens a new window, verifying the new window content, and switching back to the original window

Starting URL: https://the-internet.herokuapp.com/

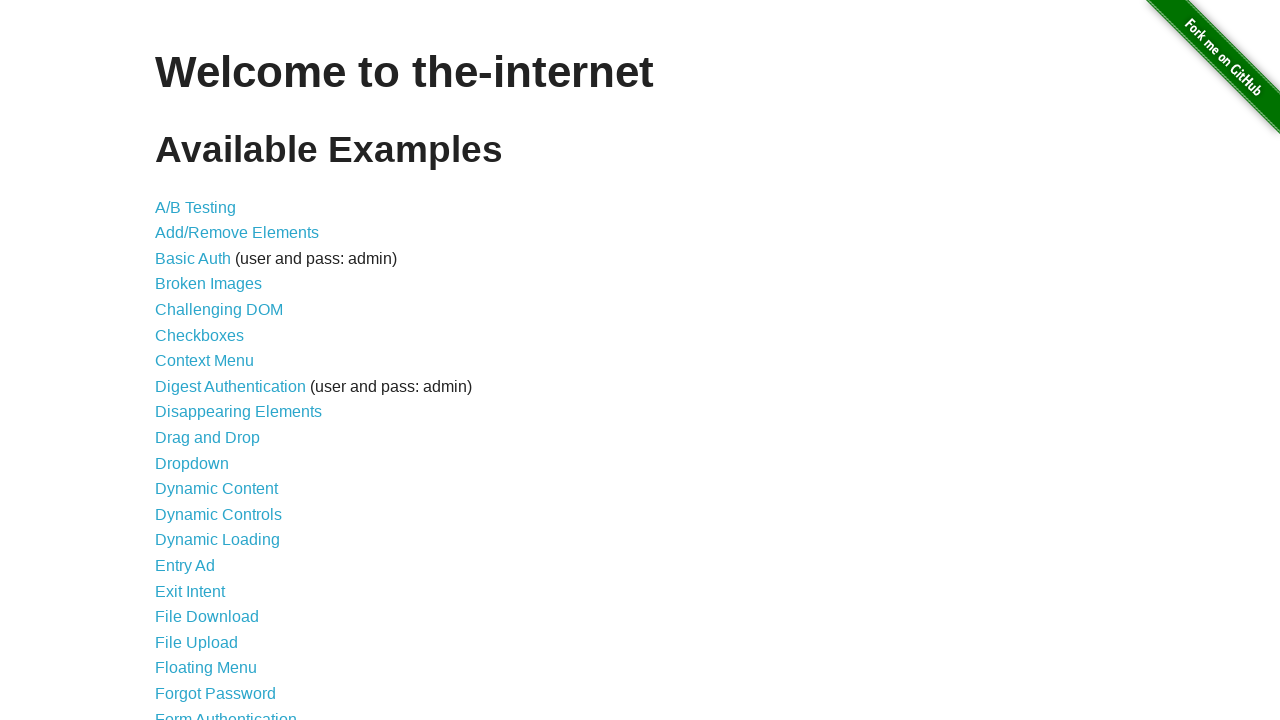

Clicked on 'Multiple Windows' link at (218, 369) on text=Multiple Windows
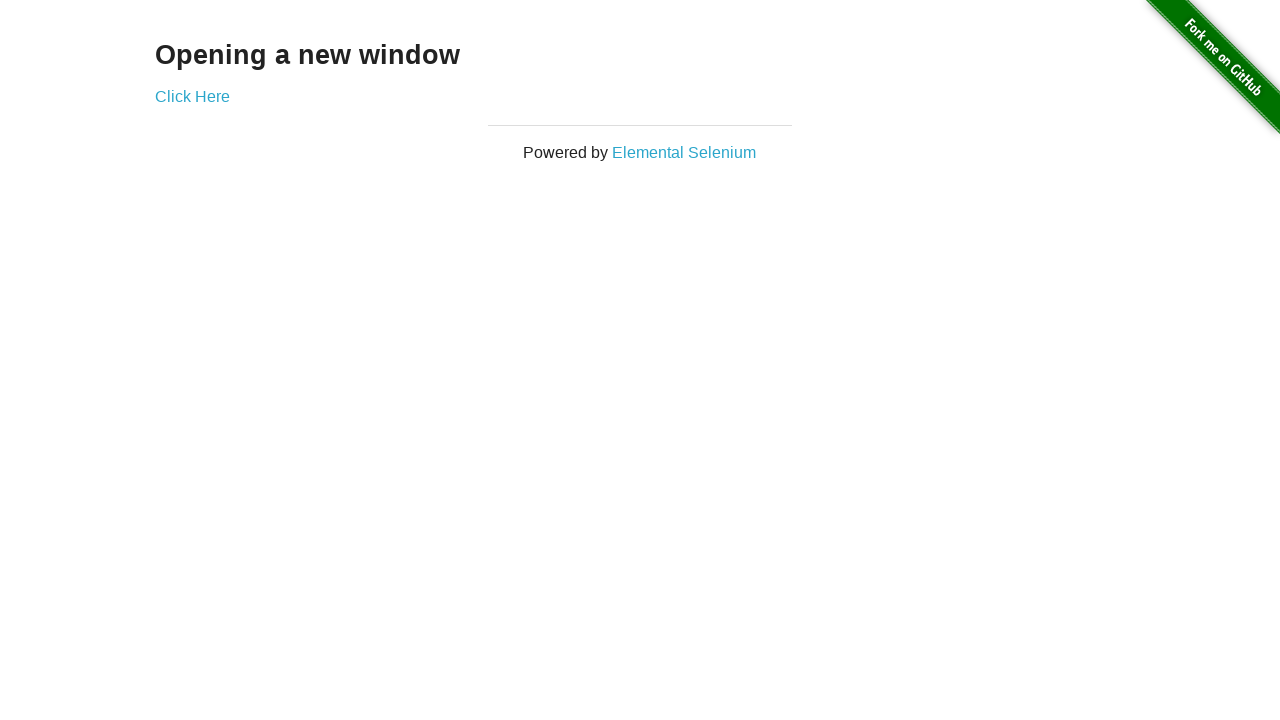

Clicked 'Click Here' to open new window at (192, 96) on text=Click Here
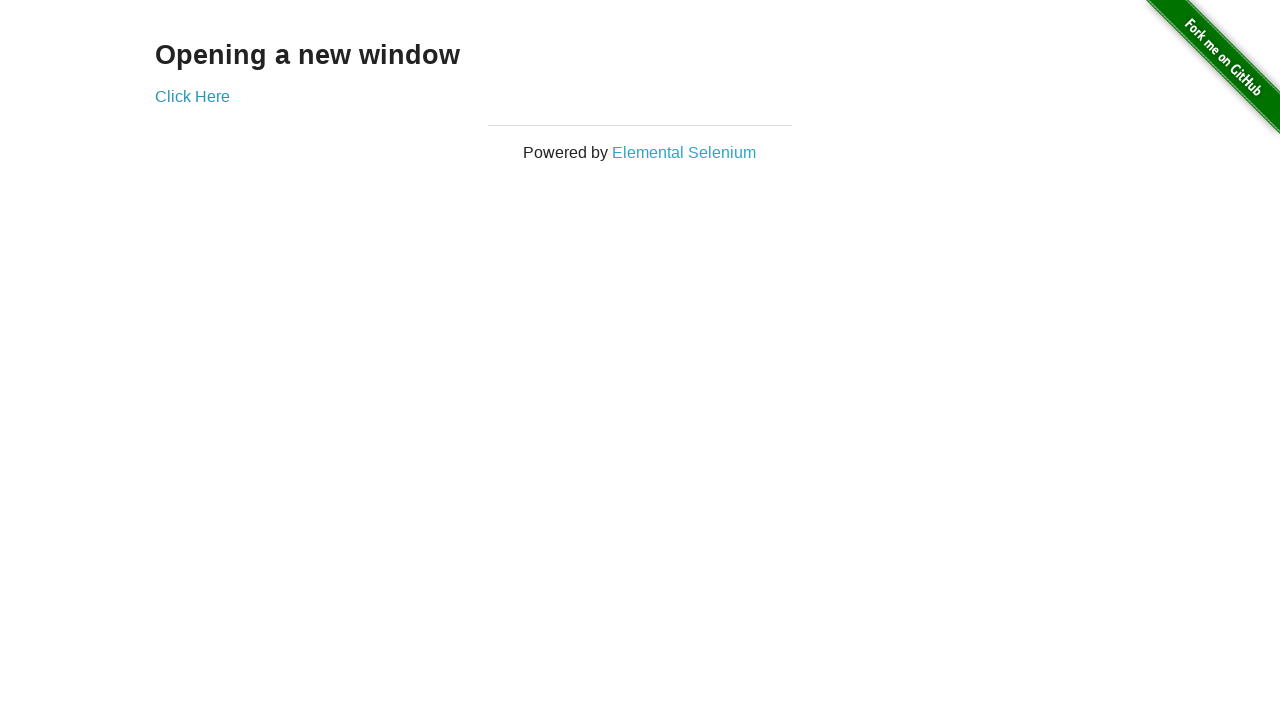

New window opened and captured
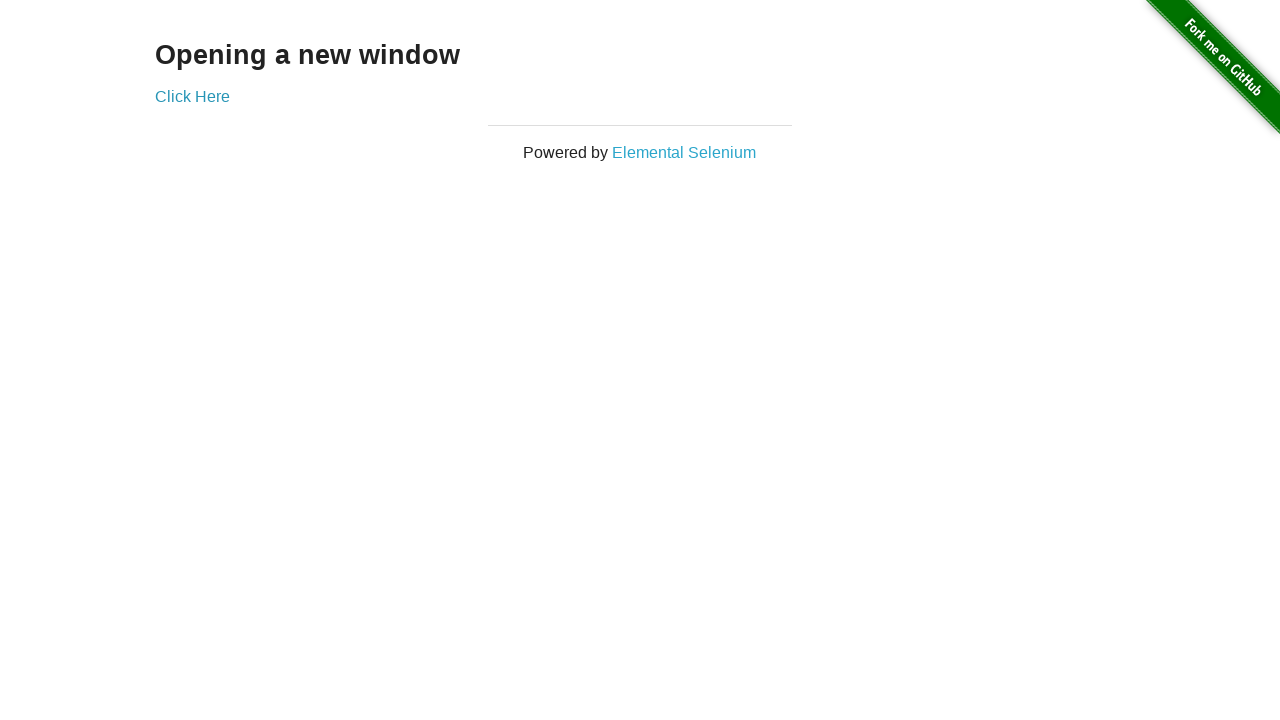

New window loaded
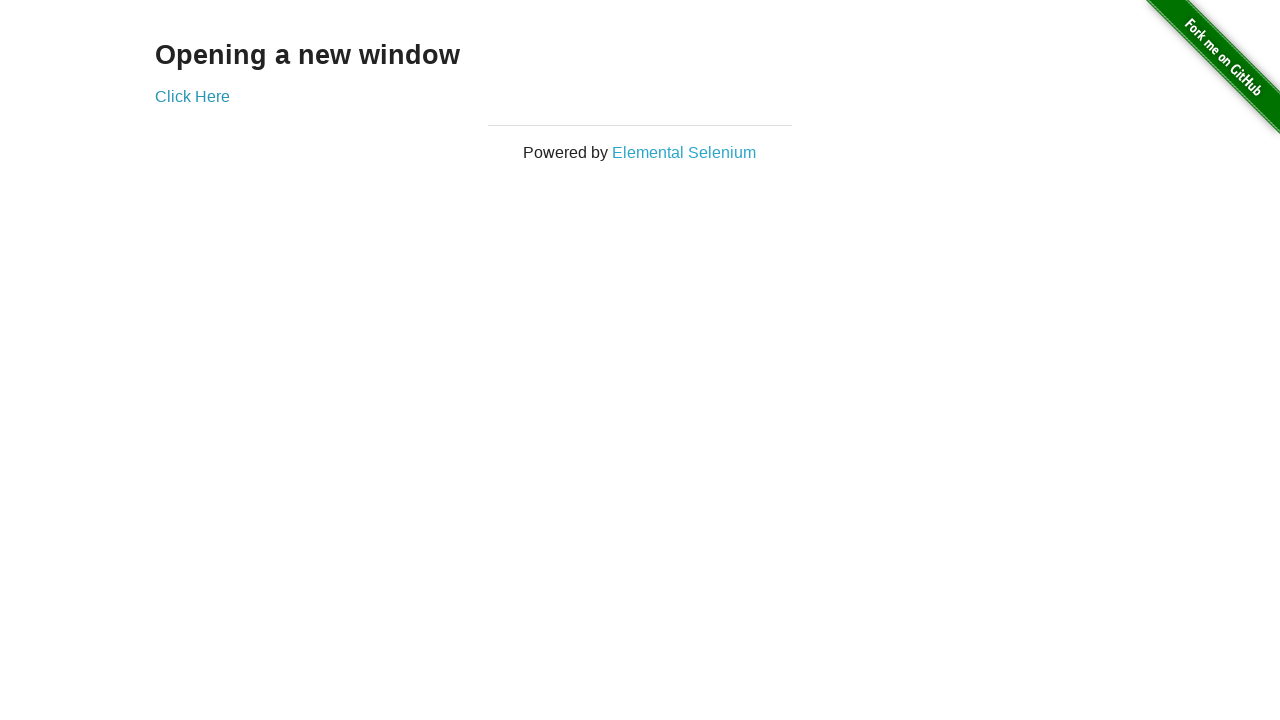

Verified new window contains 'New Window' heading
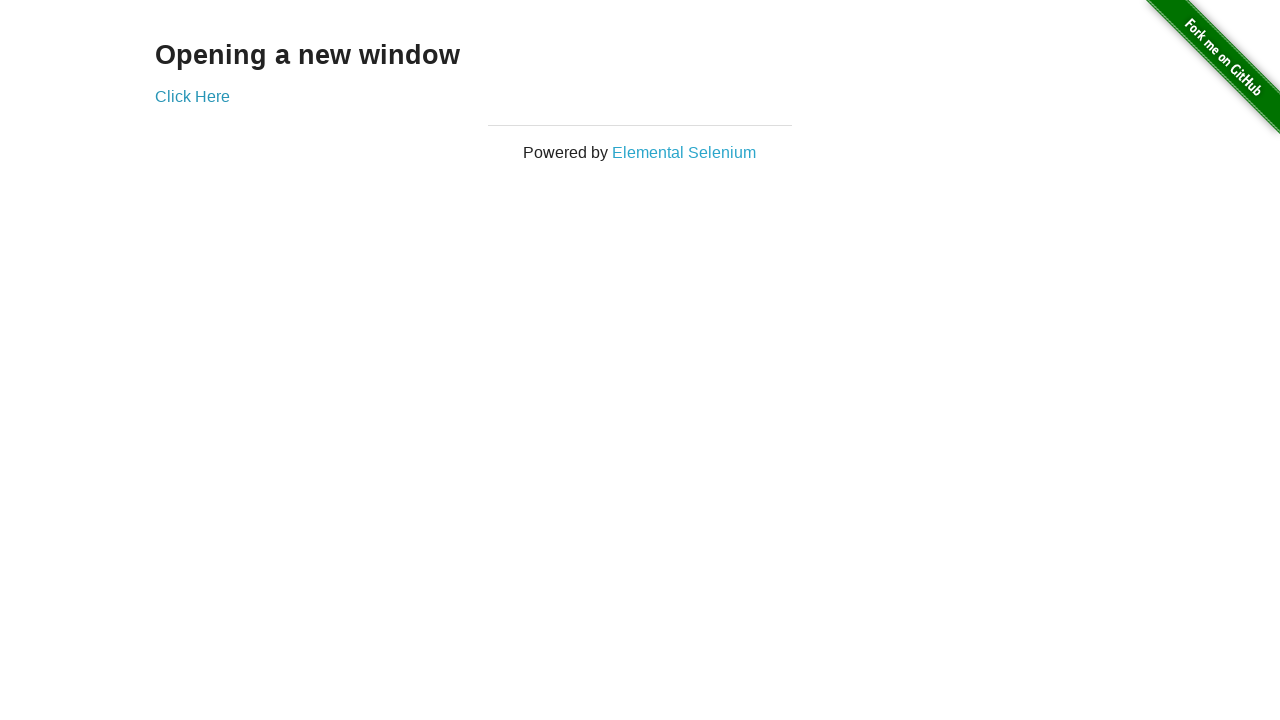

Closed the new window
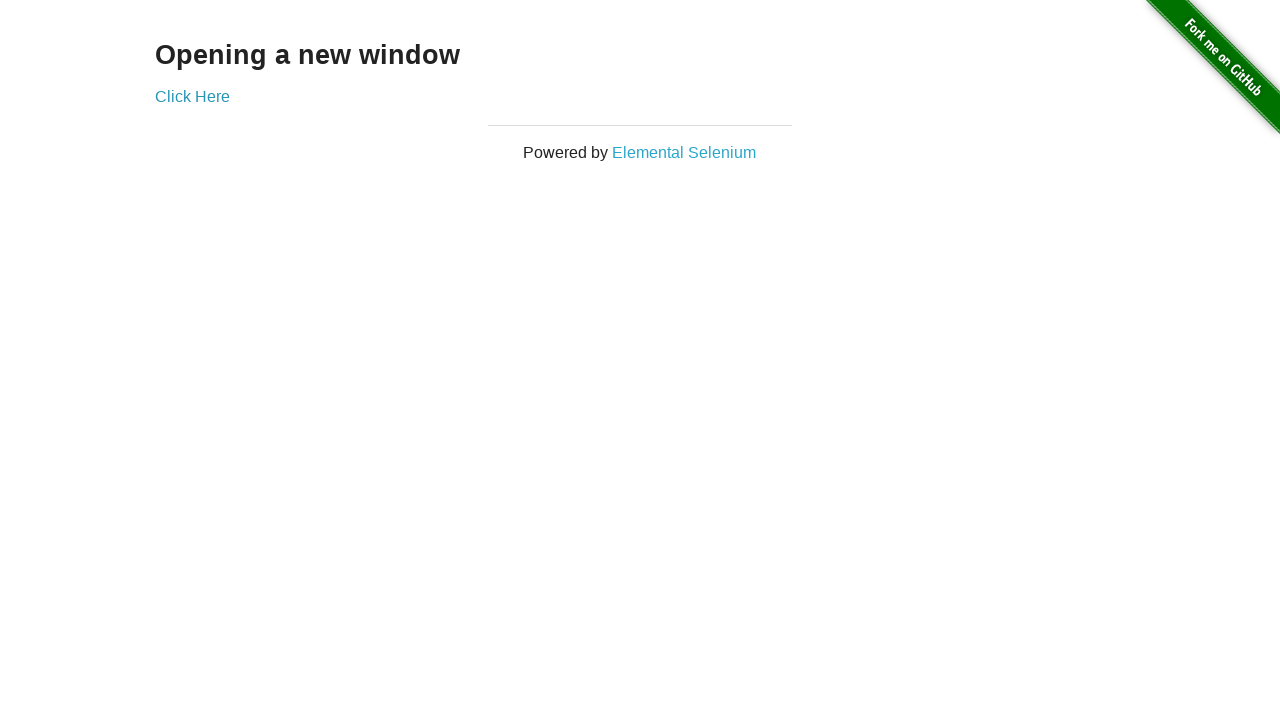

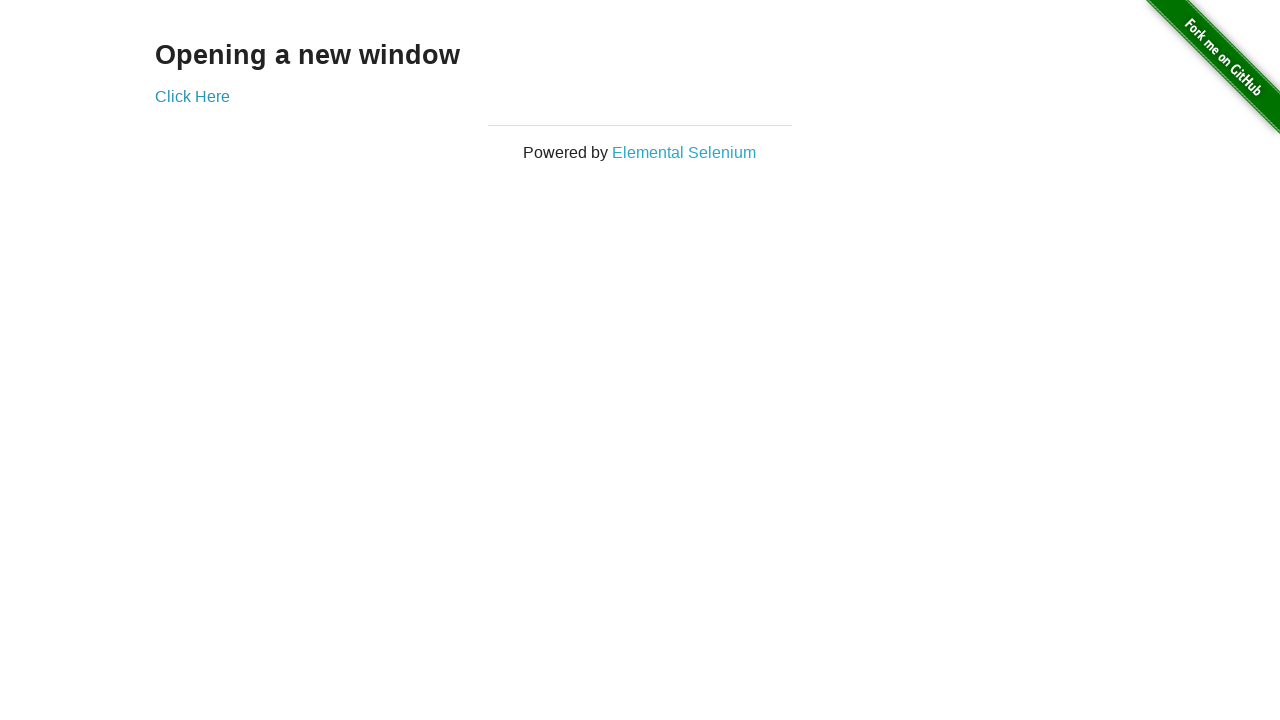